Tests checkbox functionality by clicking an enable button and then selecting specific checkboxes (Checkbox-1 and Checkbox-4) from a list of checkboxes.

Starting URL: https://syntaxprojects.com/basic-checkbox-demo.php

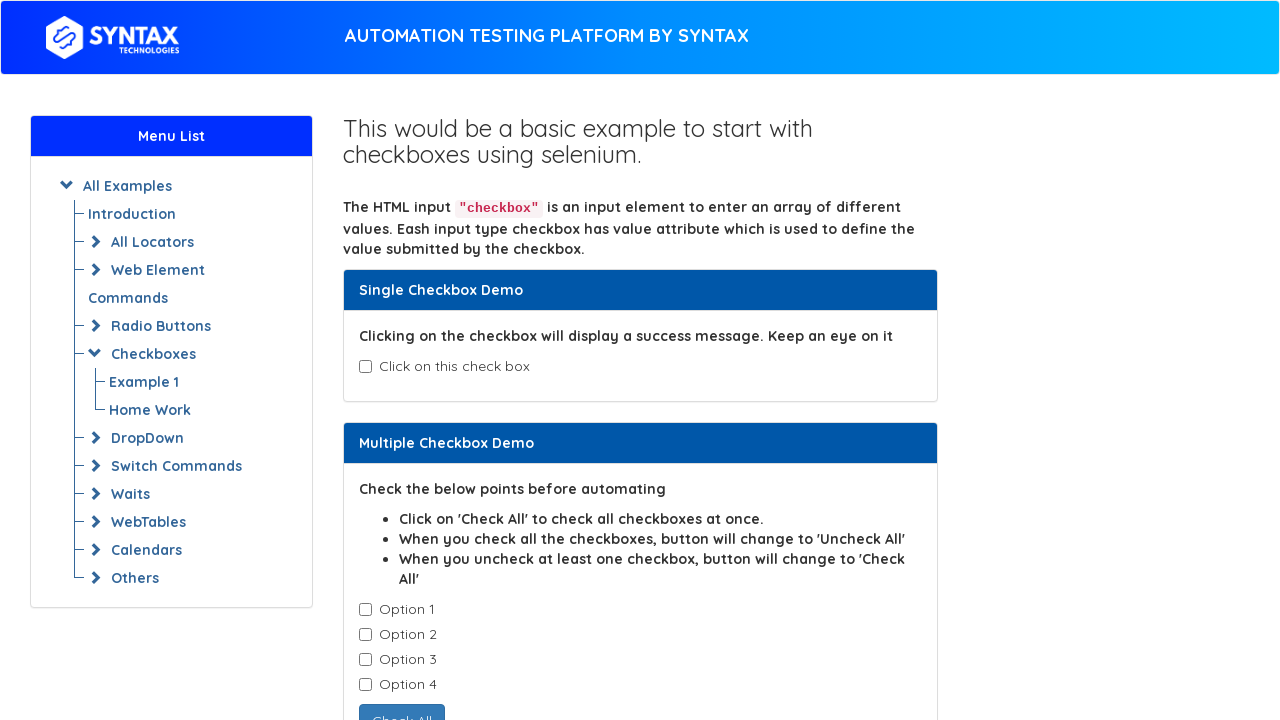

Clicked the 'Enable Checkboxes' button at (436, 407) on button#enabledcheckbox
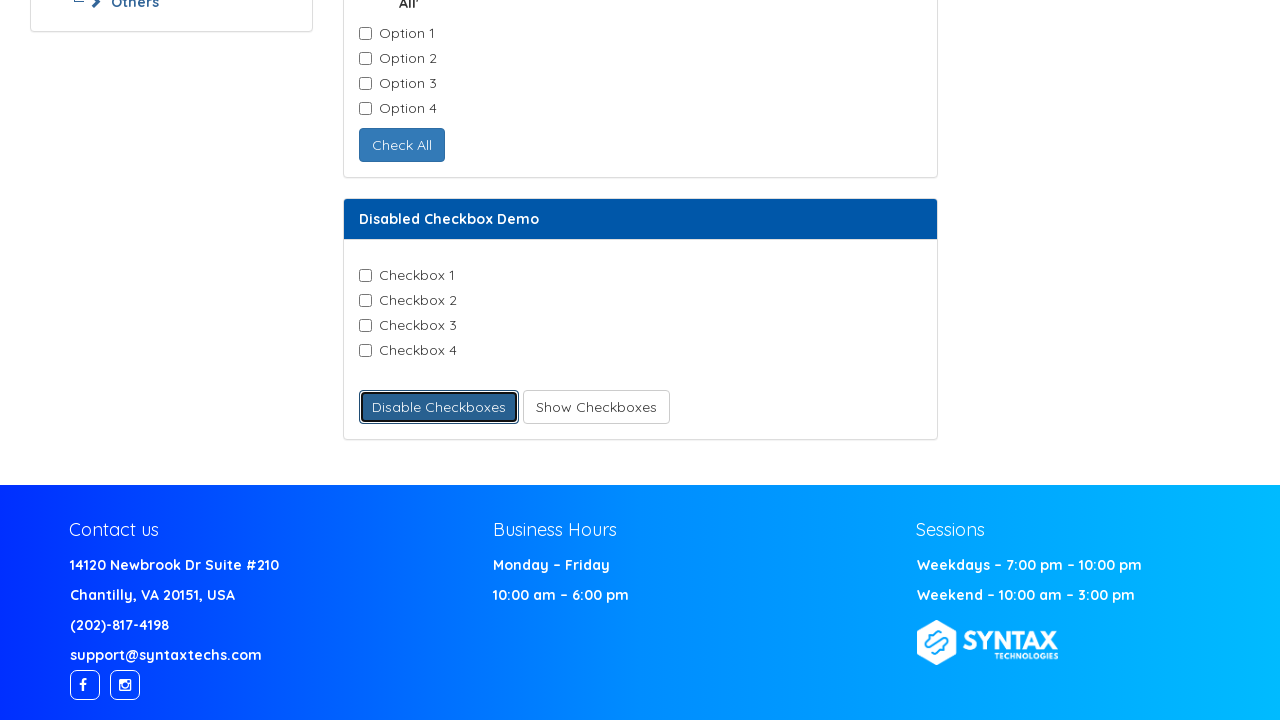

Located all checkboxes on the page
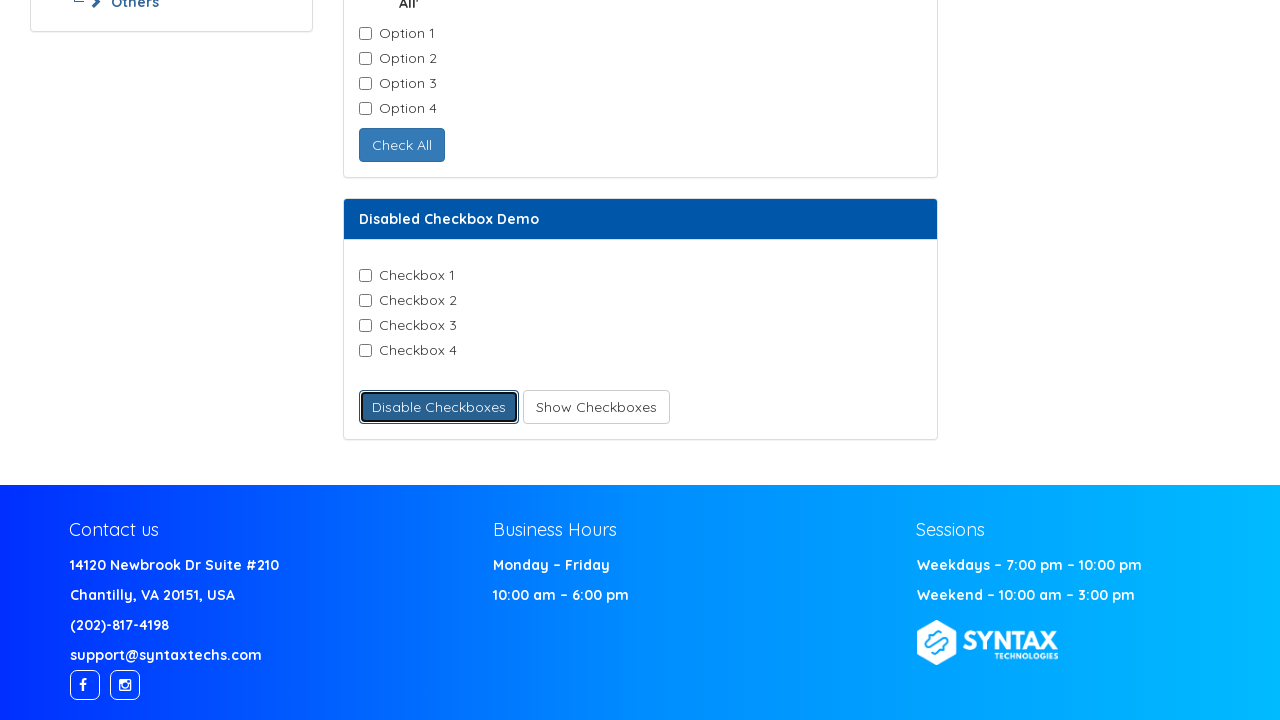

Retrieved checkbox value attribute: Checkbox-1
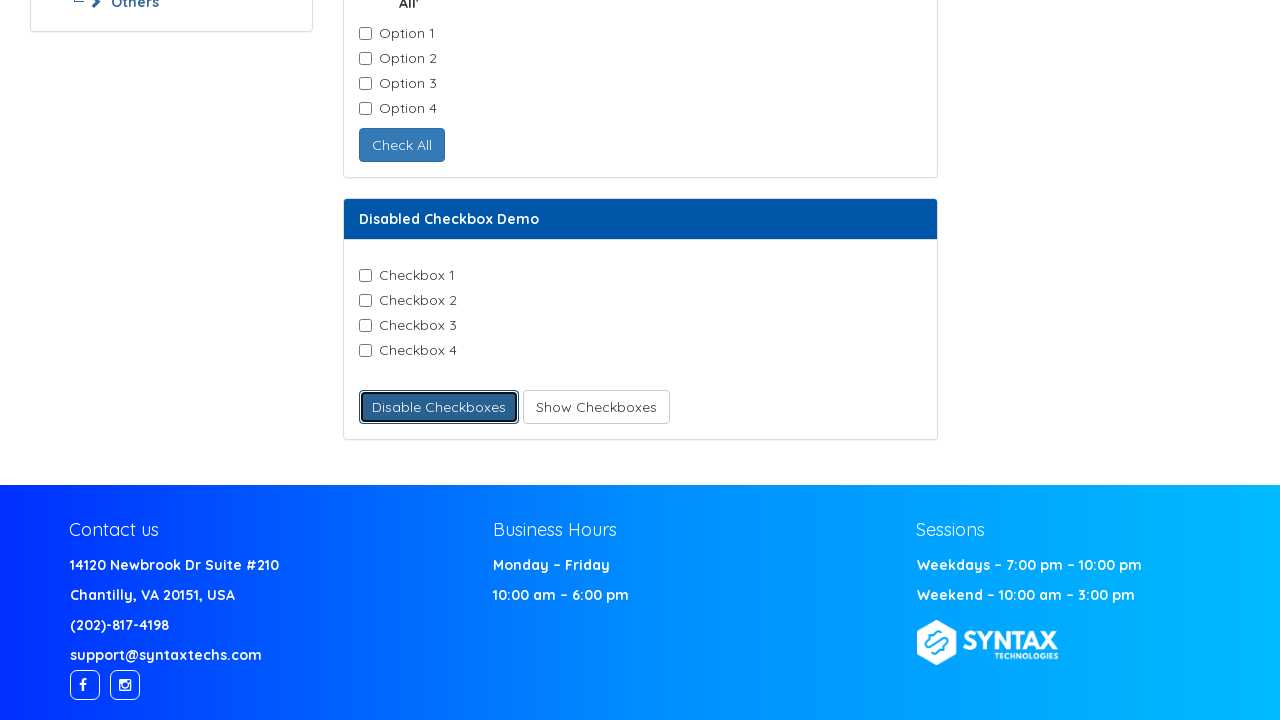

Clicked Checkbox-1 at (365, 276) on input.checkbox-field >> nth=0
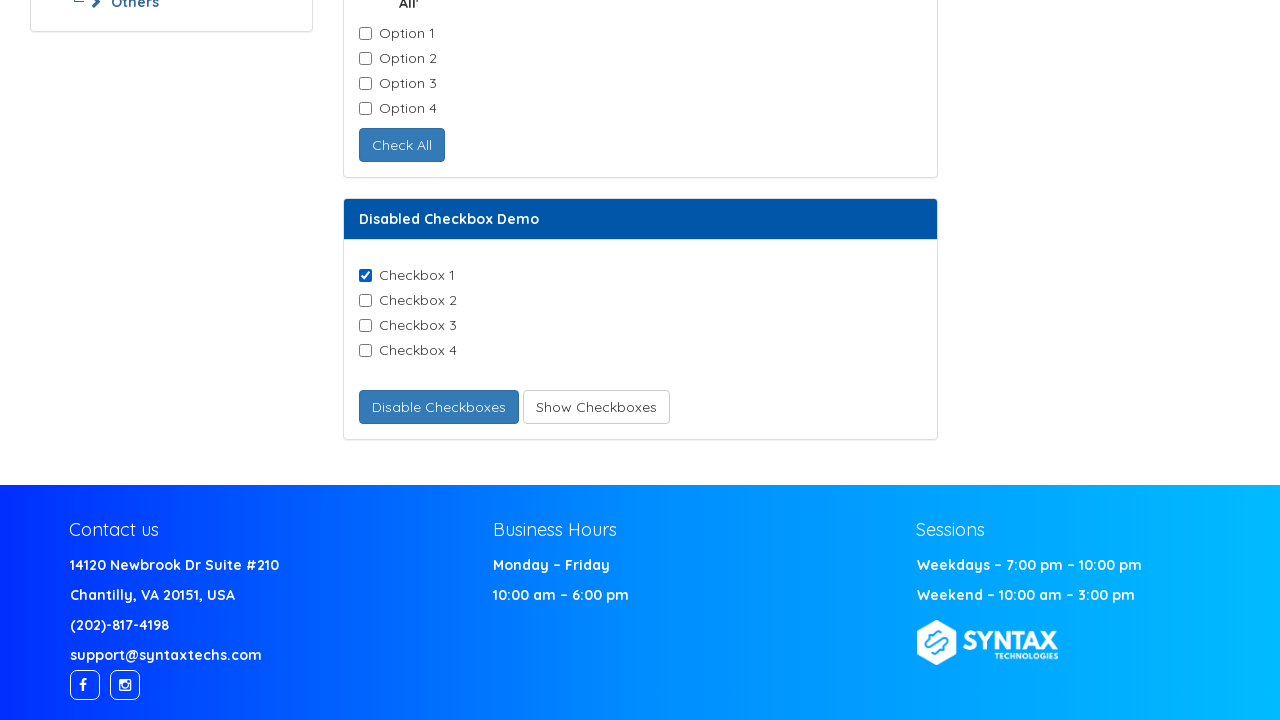

Retrieved checkbox value attribute: Checkbox-2
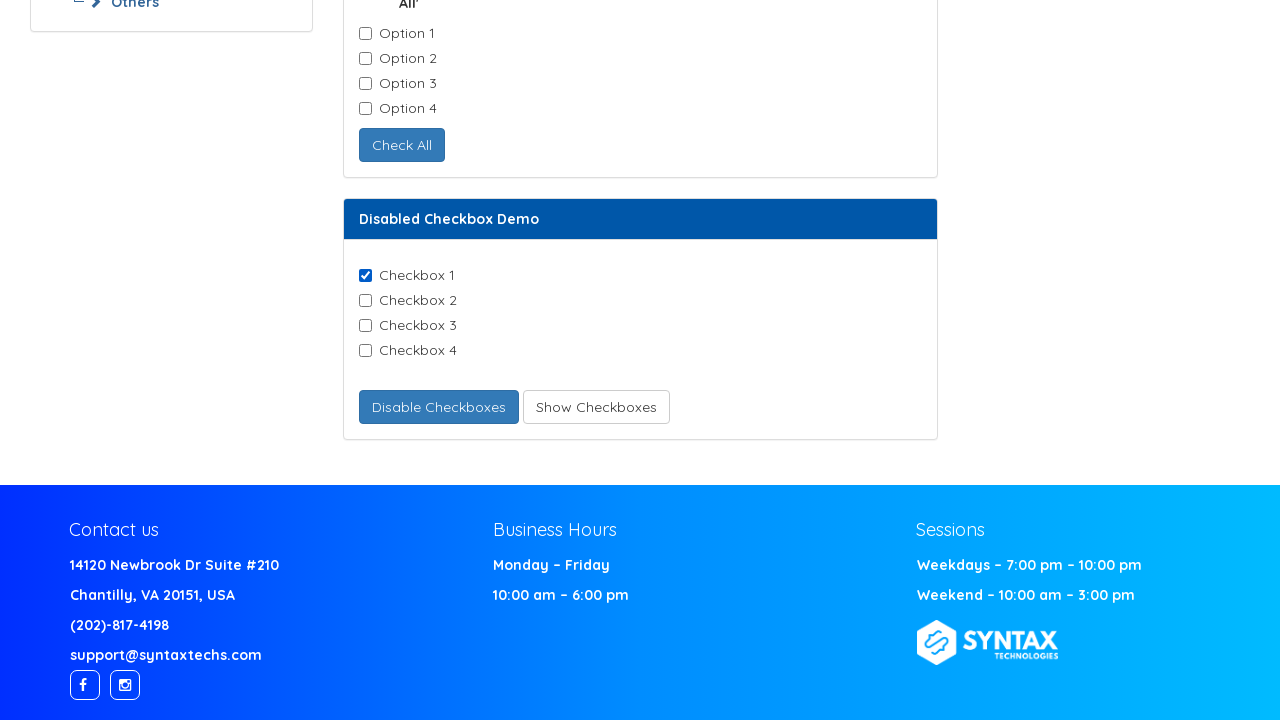

Retrieved checkbox value attribute: Checkbox-3
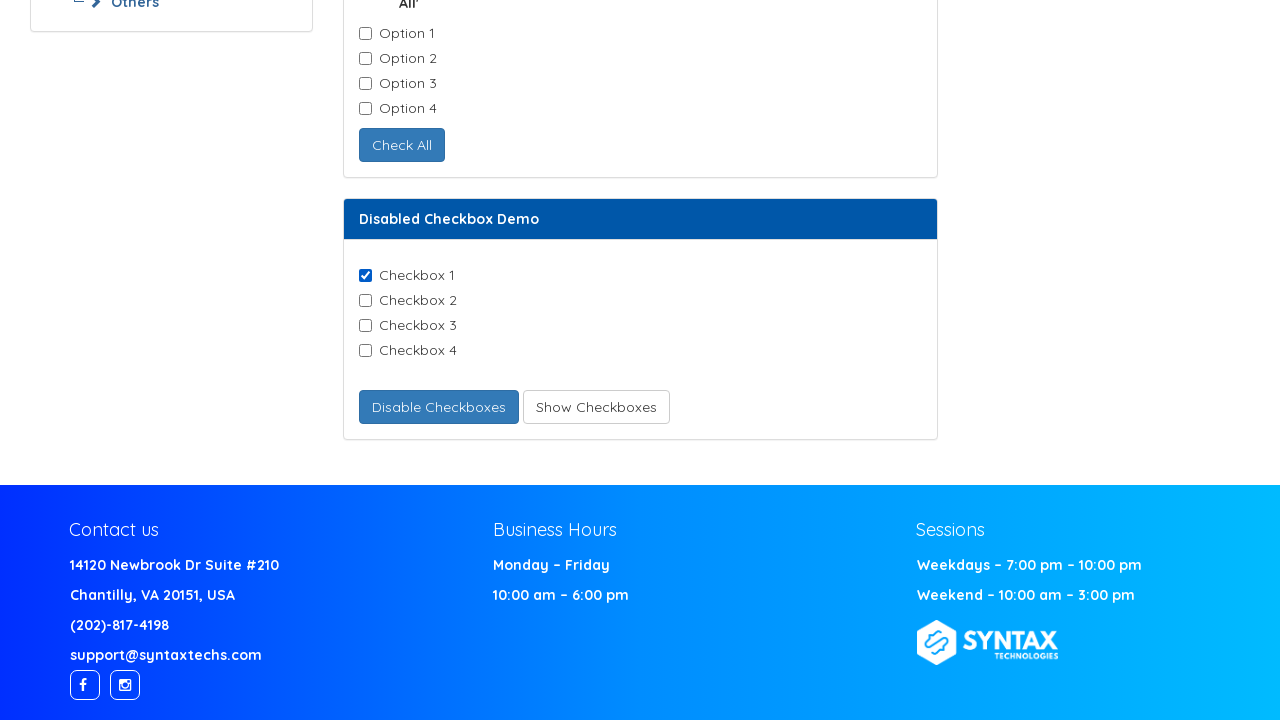

Retrieved checkbox value attribute: Checkbox-4
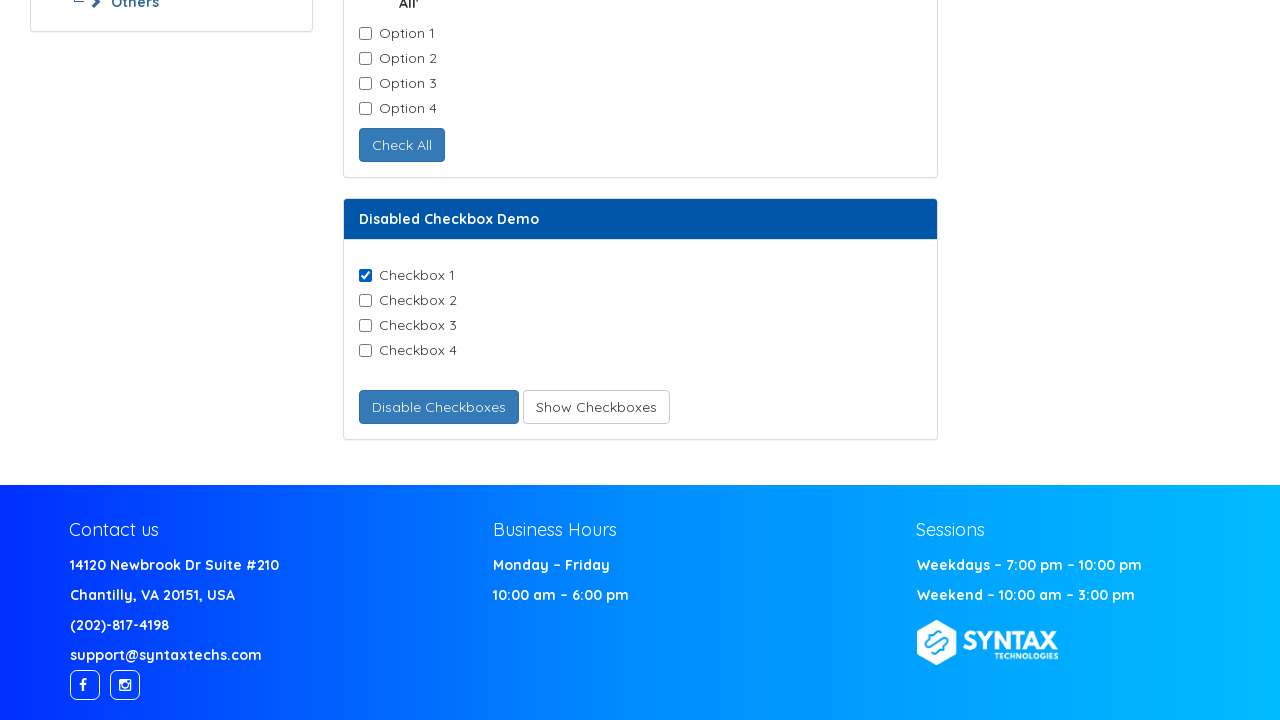

Clicked Checkbox-4 at (365, 351) on input.checkbox-field >> nth=3
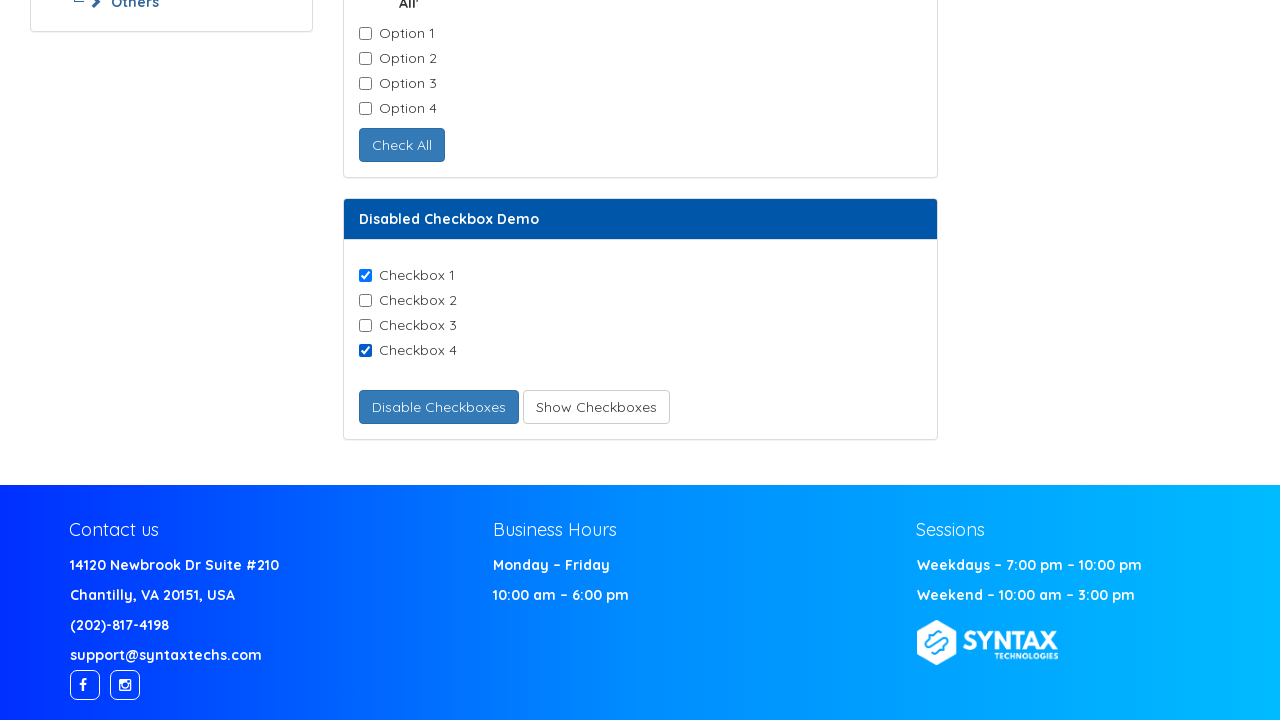

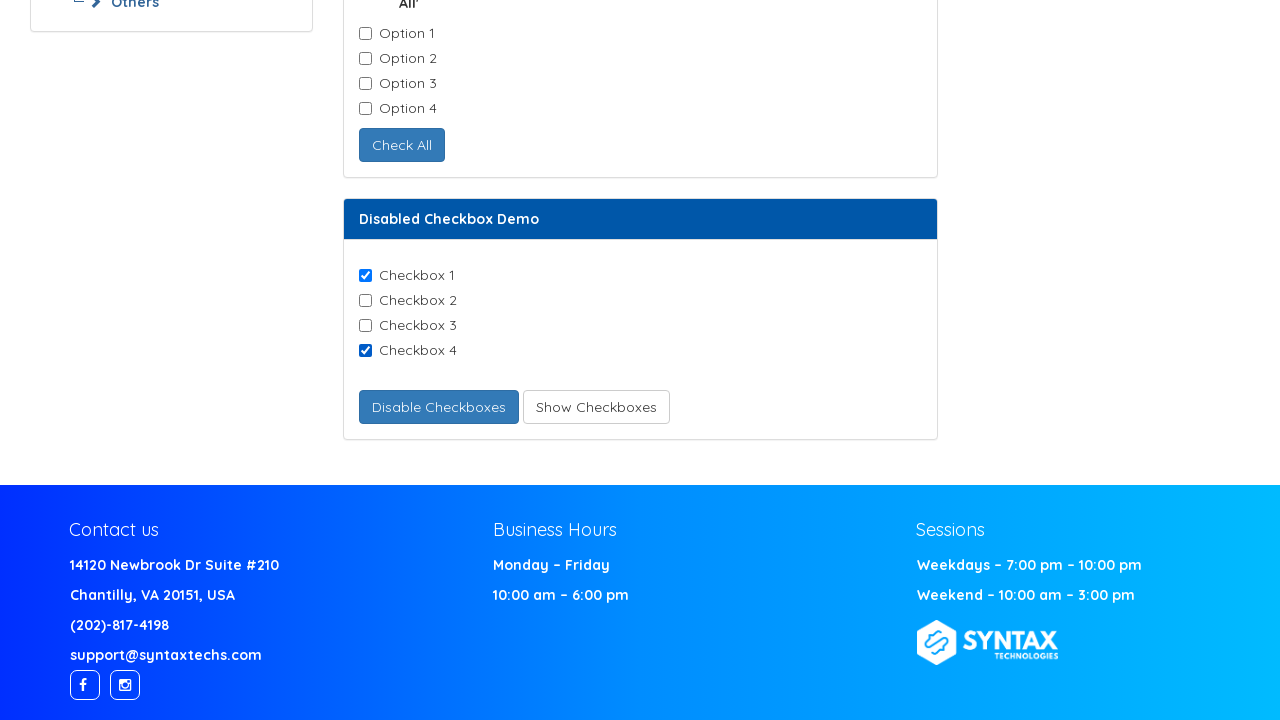